Tests the add/remove elements functionality by clicking the "Add Element" button, verifying the Delete button appears, clicking Delete, and verifying the page heading remains visible.

Starting URL: https://the-internet.herokuapp.com/add_remove_elements/

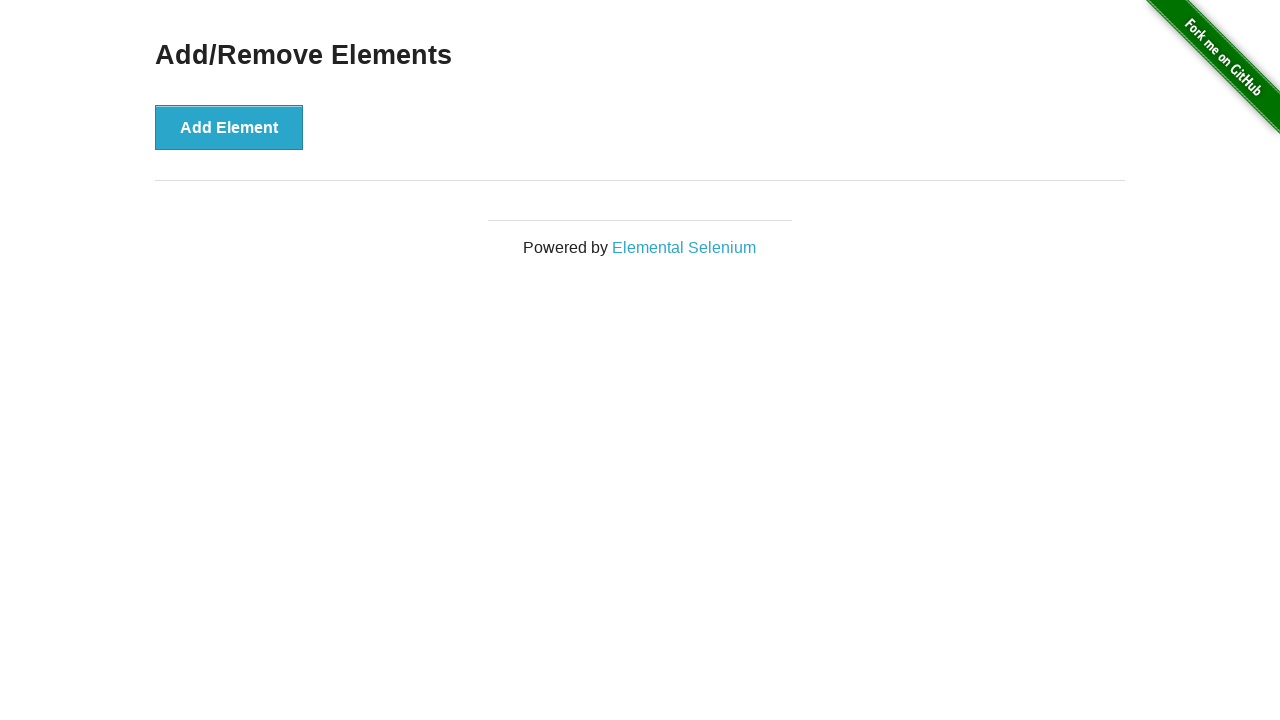

Clicked the 'Add Element' button at (229, 127) on xpath=//button[text()='Add Element']
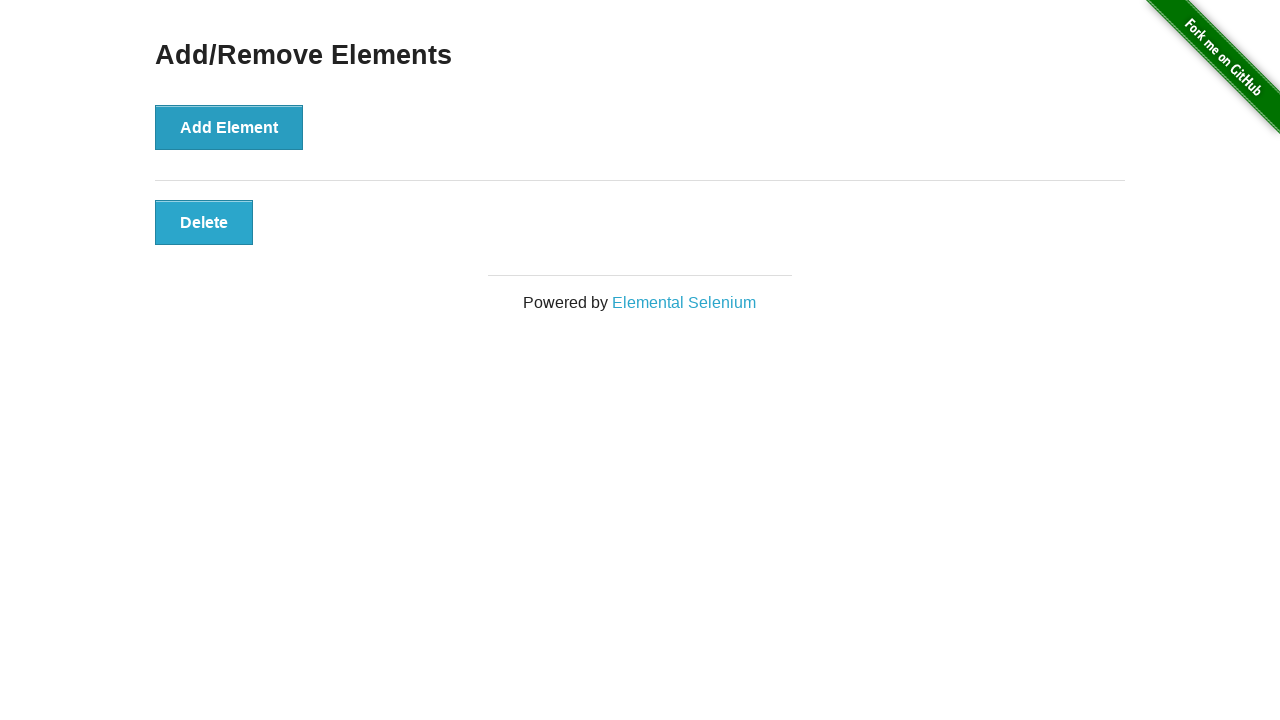

Delete button appeared and is visible
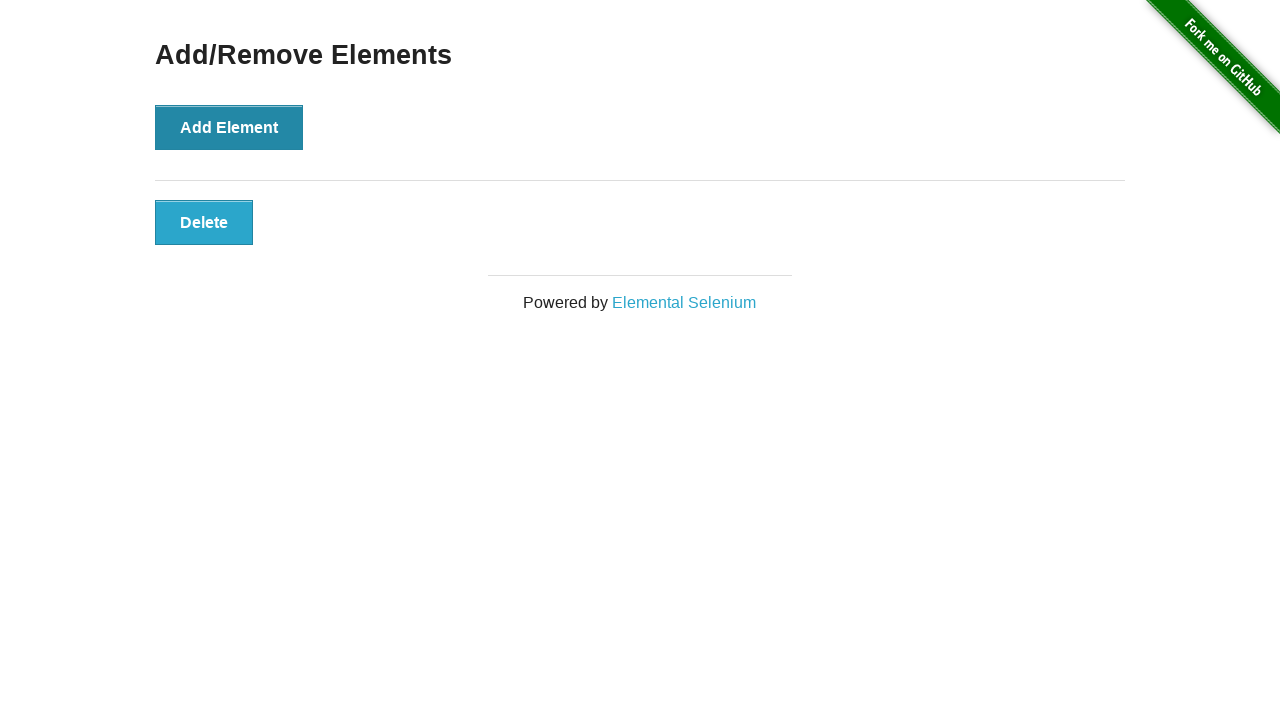

Clicked the Delete button at (204, 222) on xpath=//button[text()='Delete']
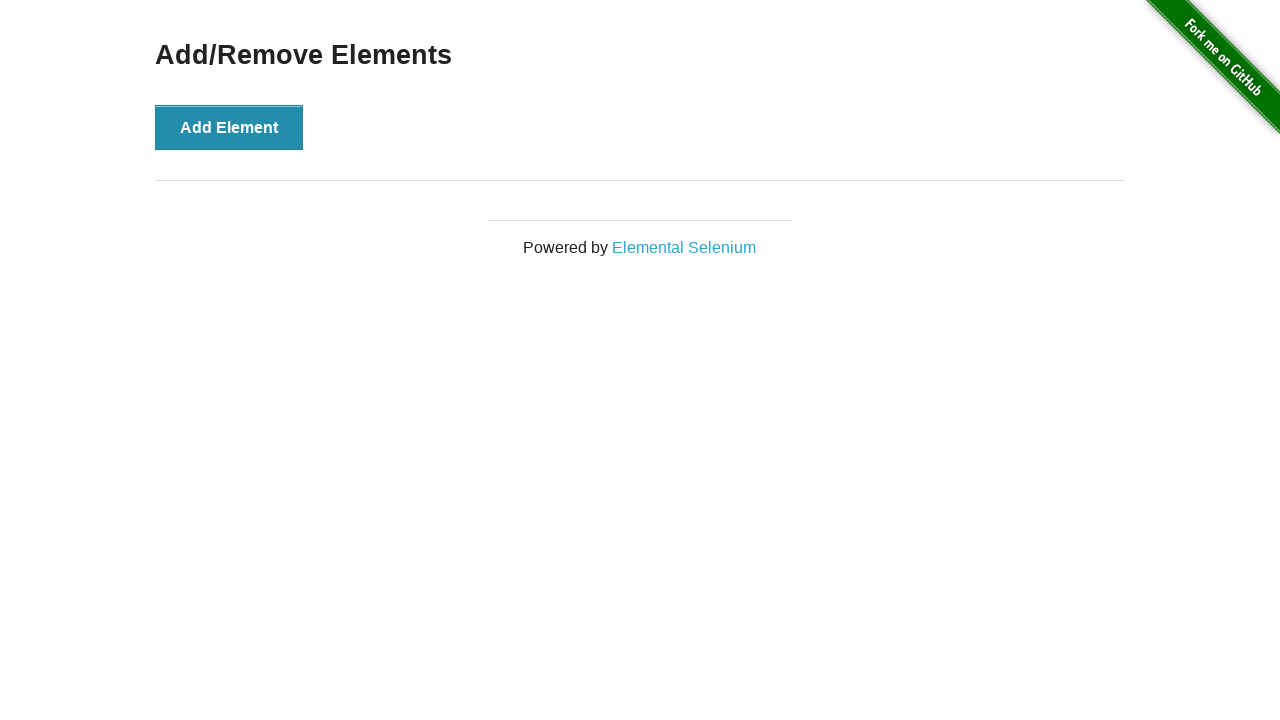

Page heading 'Add/Remove Elements' is still visible
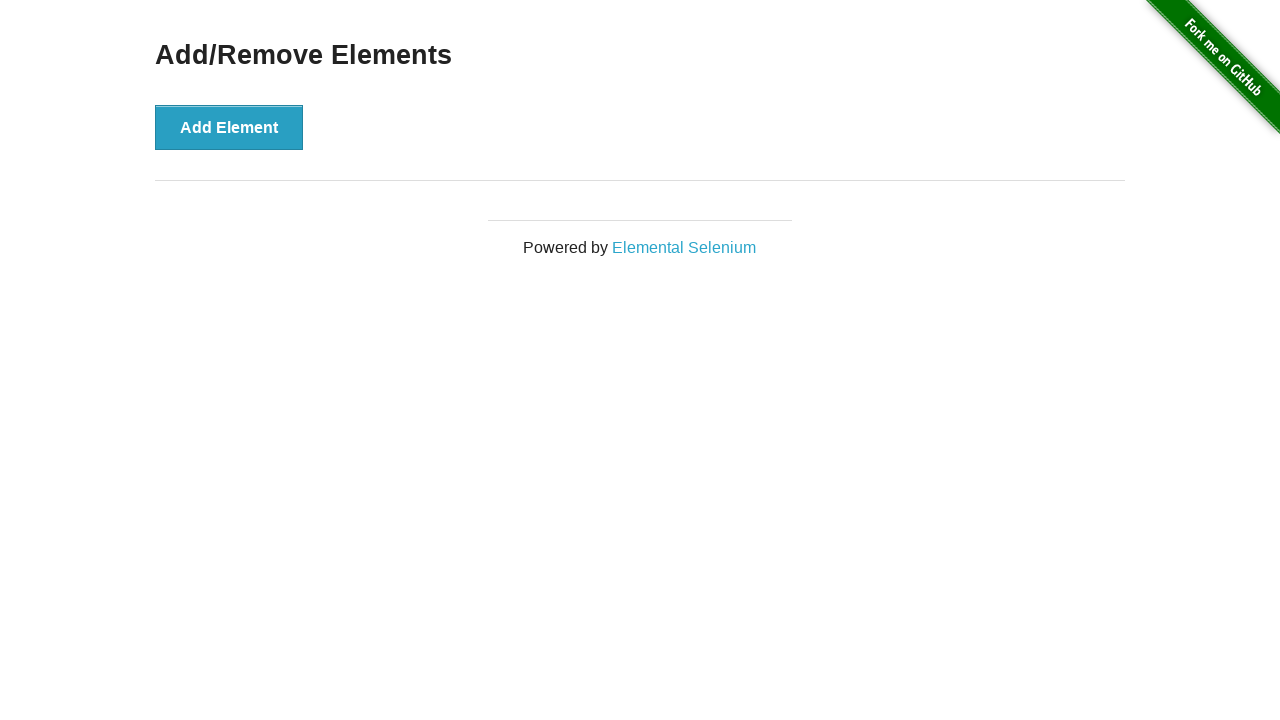

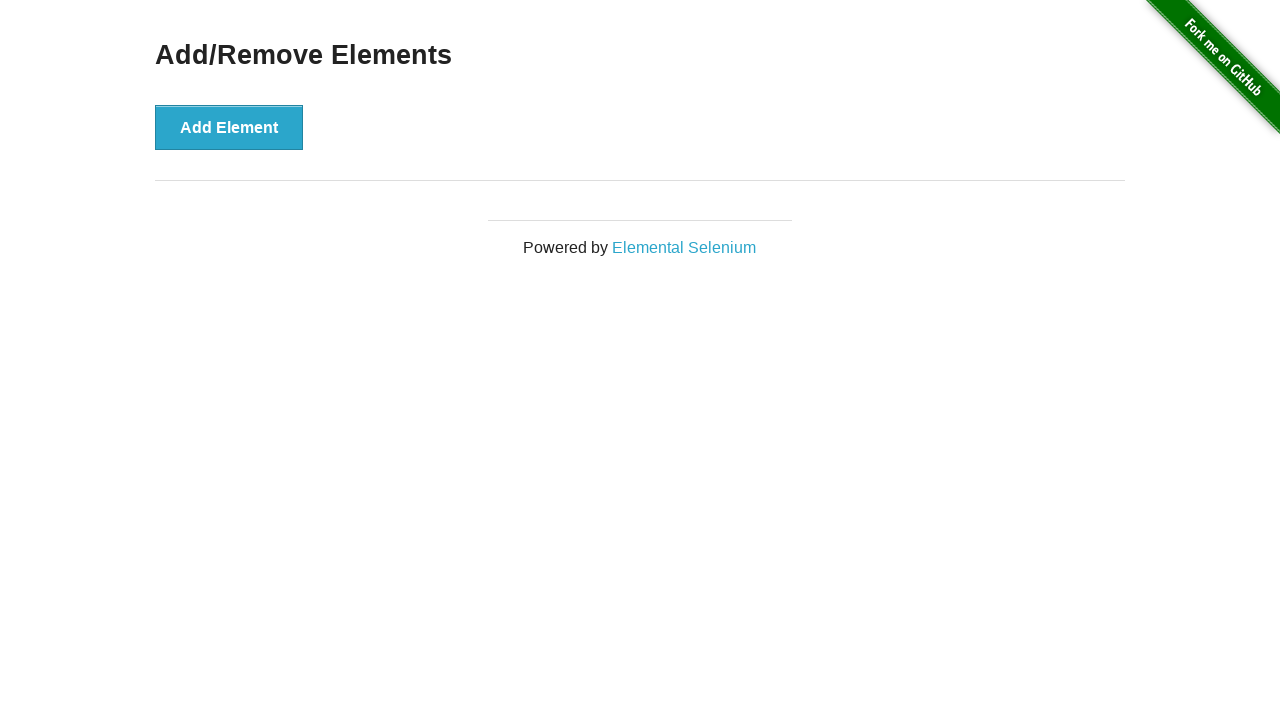